Tests the Auto Wait functionality by navigating to the page and clicking buttons that demonstrate auto-waiting behavior

Starting URL: http://uitestingplayground.com

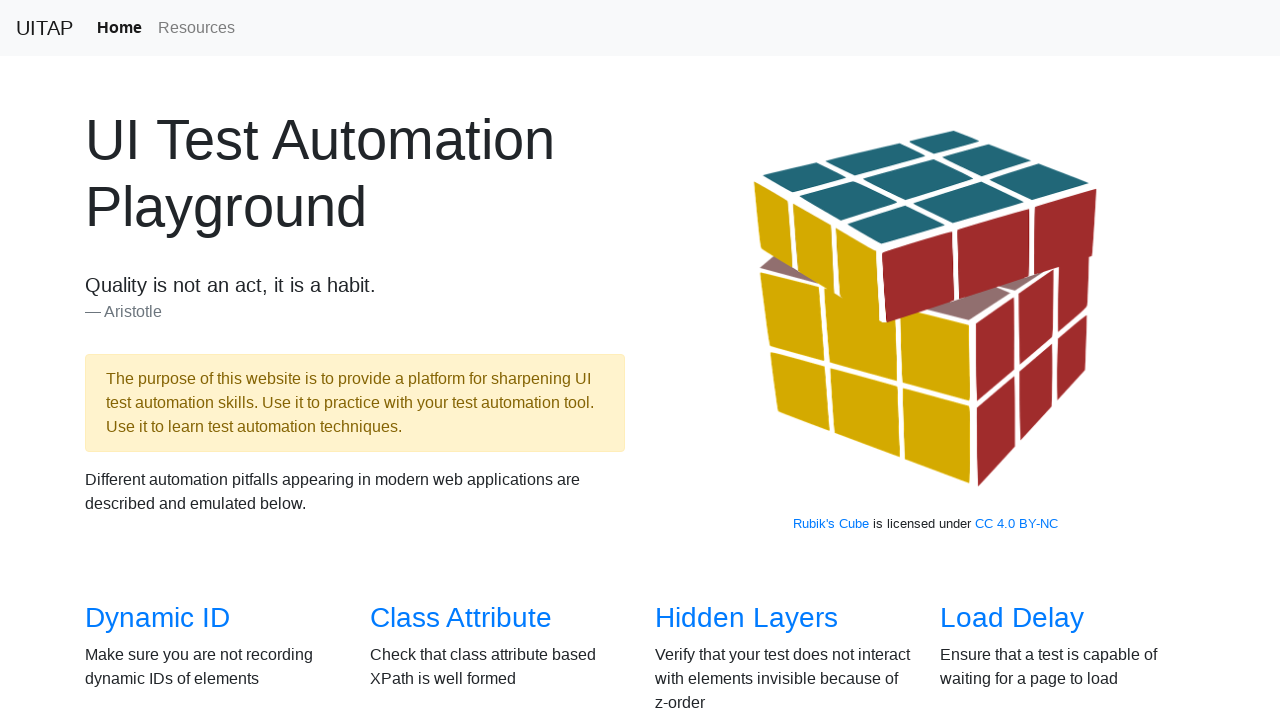

Clicked Auto Wait link to navigate to the Auto Wait test page at (716, 501) on internal:role=link[name="Auto Wait"i]
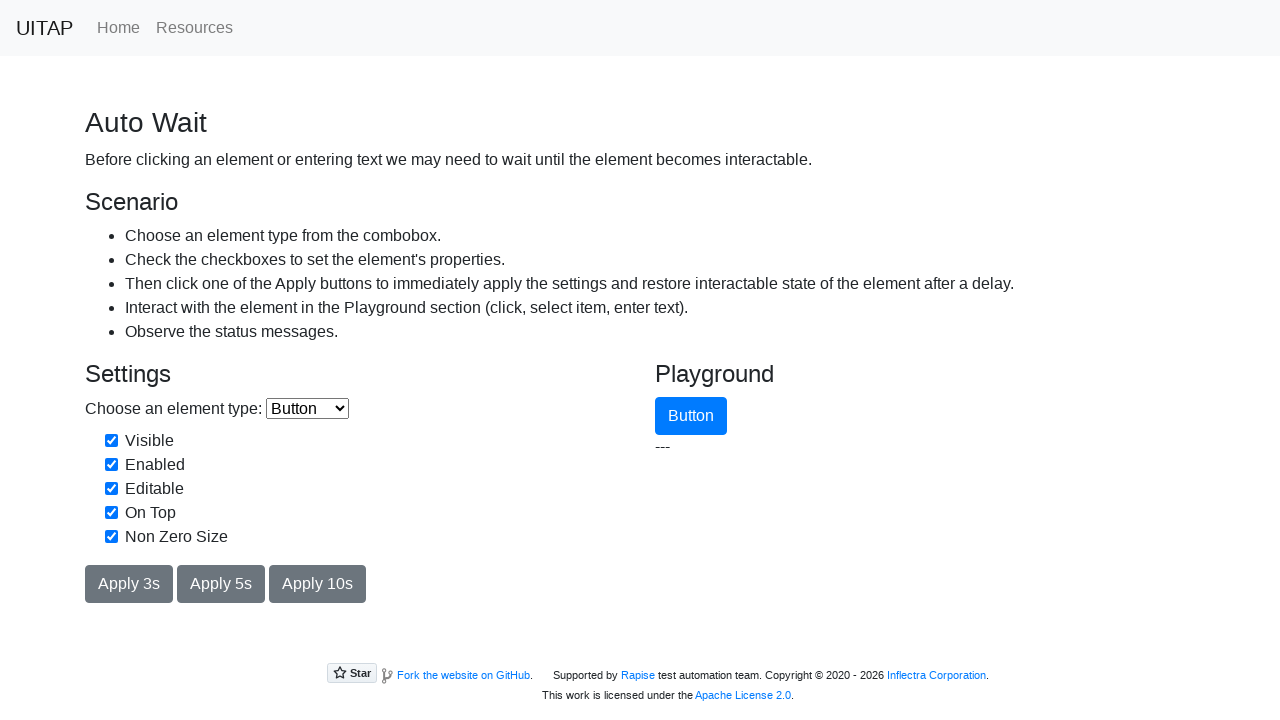

Clicked Apply 10s button to start the 10 second delay at (318, 584) on internal:role=button[name="Apply 10s"i]
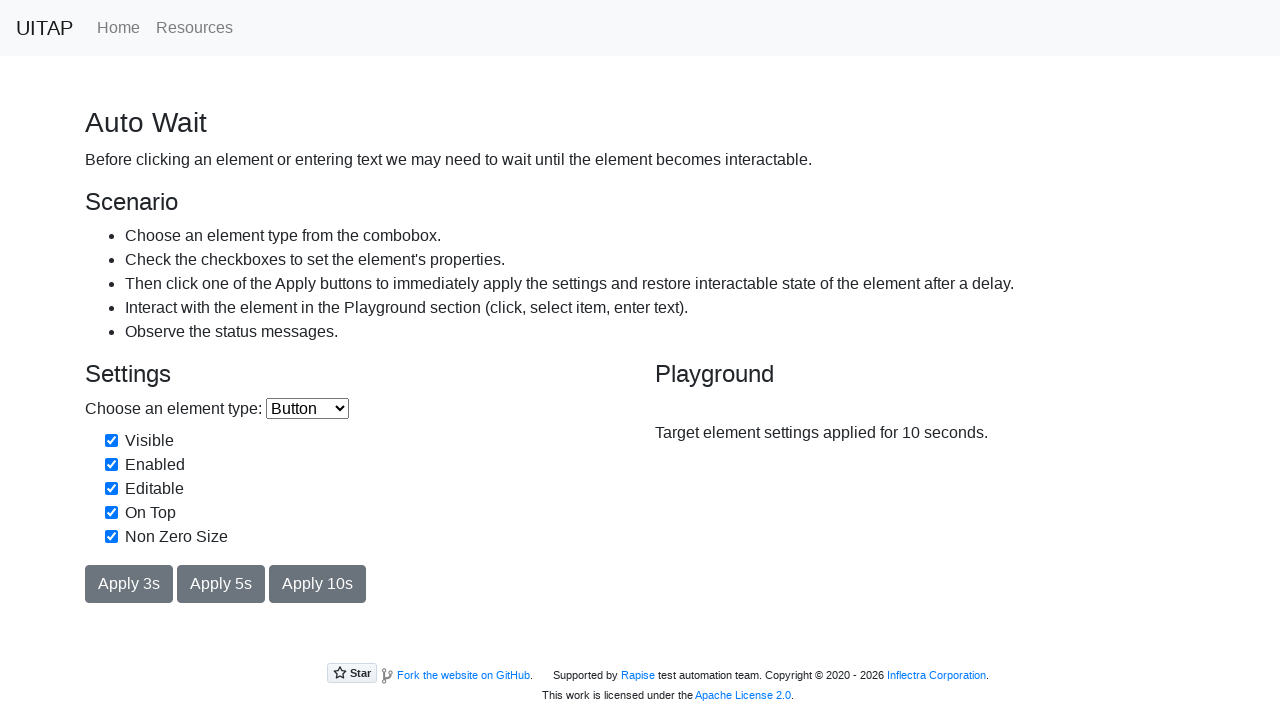

Clicked Button - Playwright auto-waited for the element to be ready after the 10s delay at (691, 403) on internal:role=button[name="Button"i]
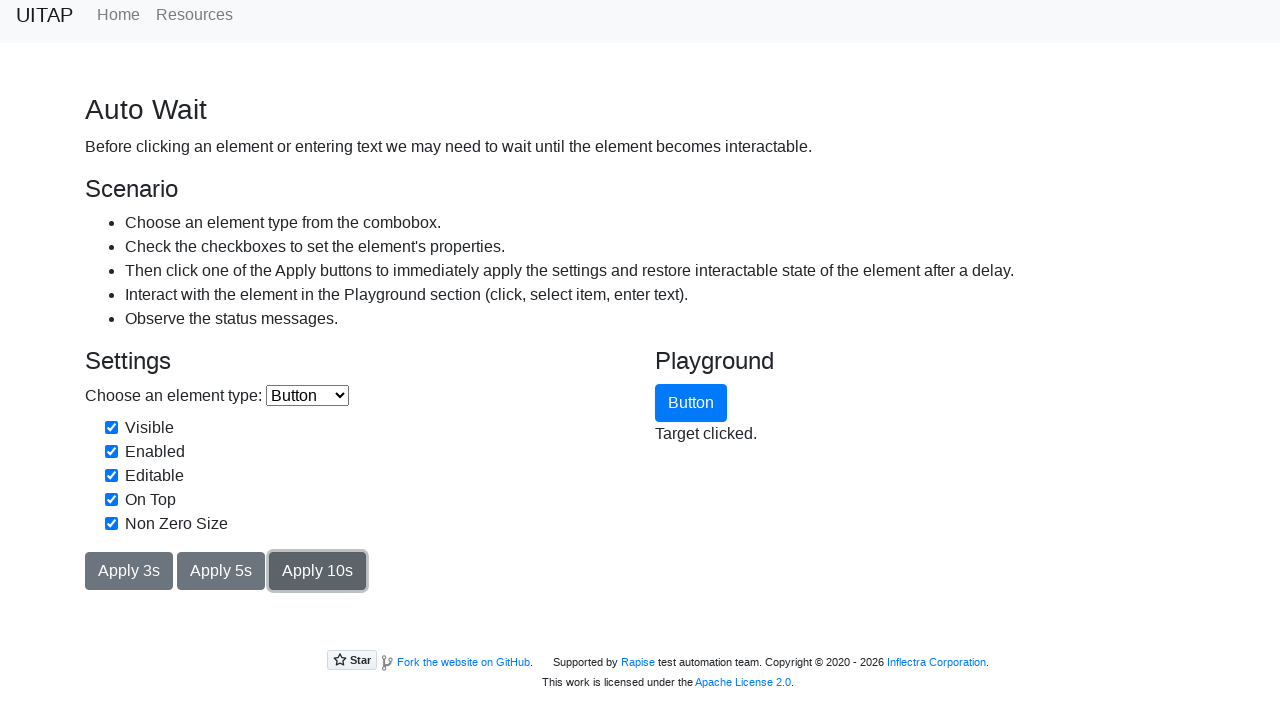

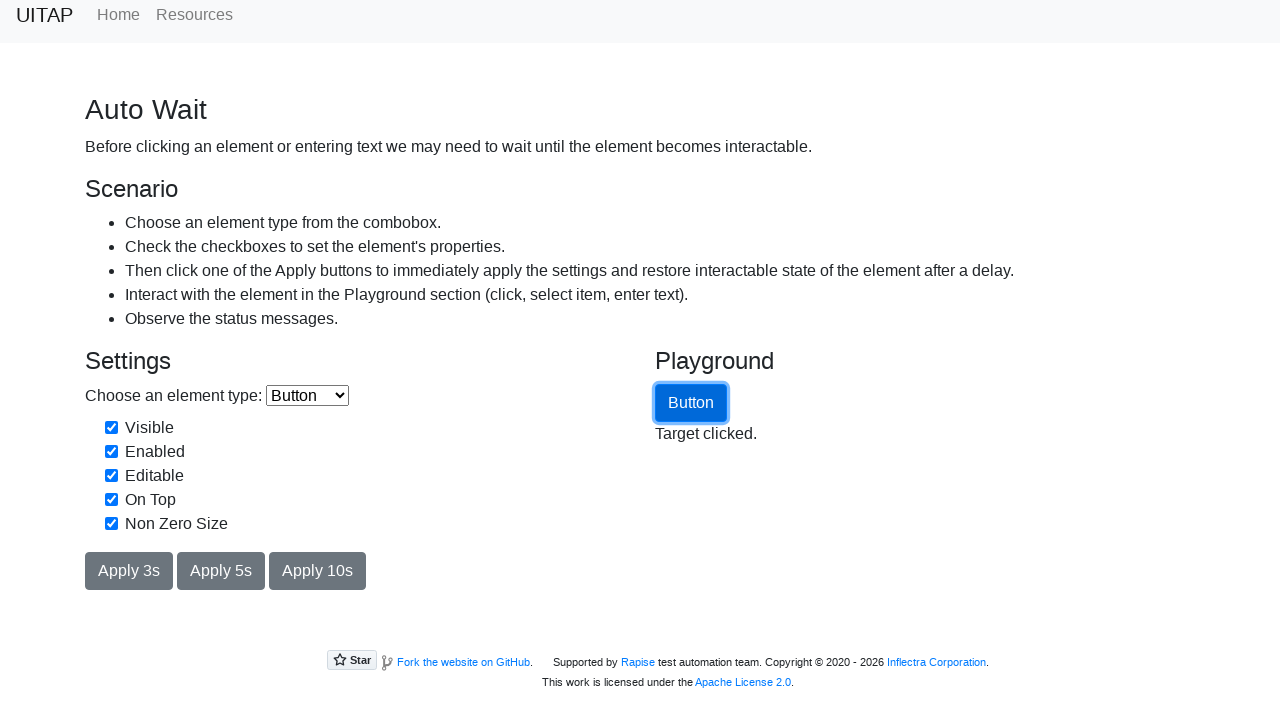